Tests table scrolling and interaction by scrolling the page and a fixed header table, then verifying that table data can be accessed

Starting URL: https://rahulshettyacademy.com/AutomationPractice/

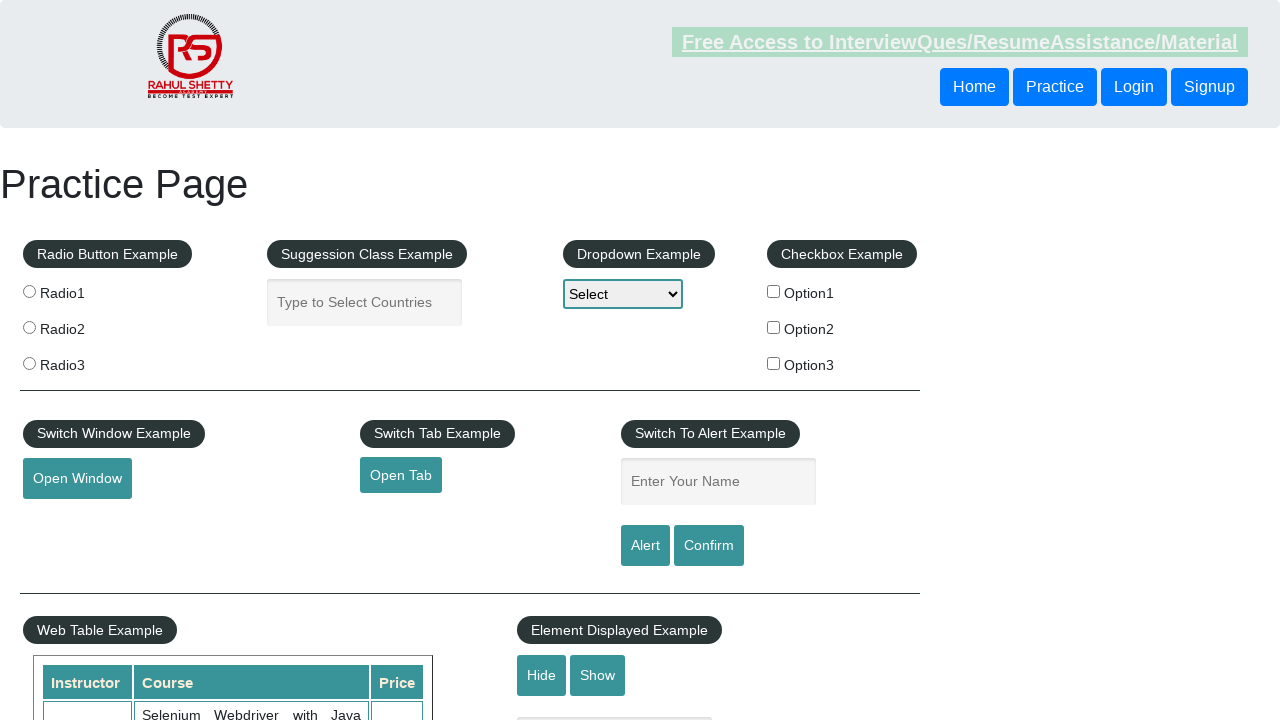

Scrolled page down by 500 pixels
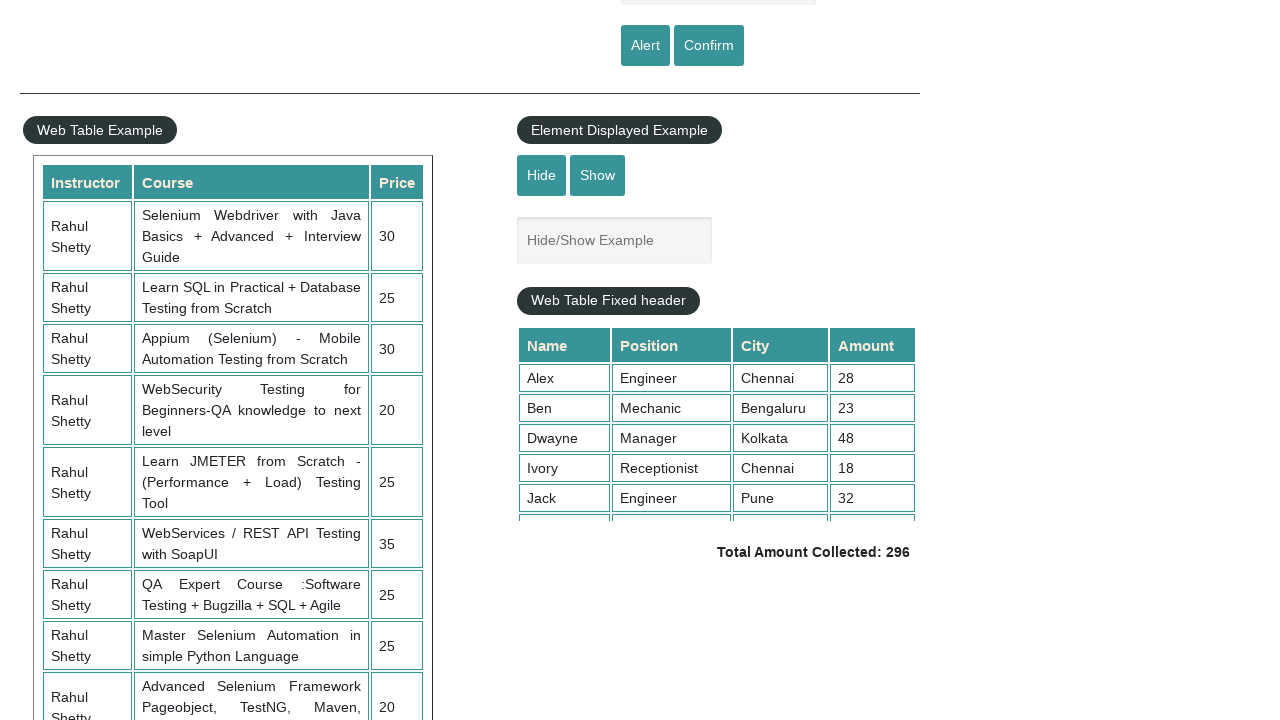

Scrolled fixed header table to bottom
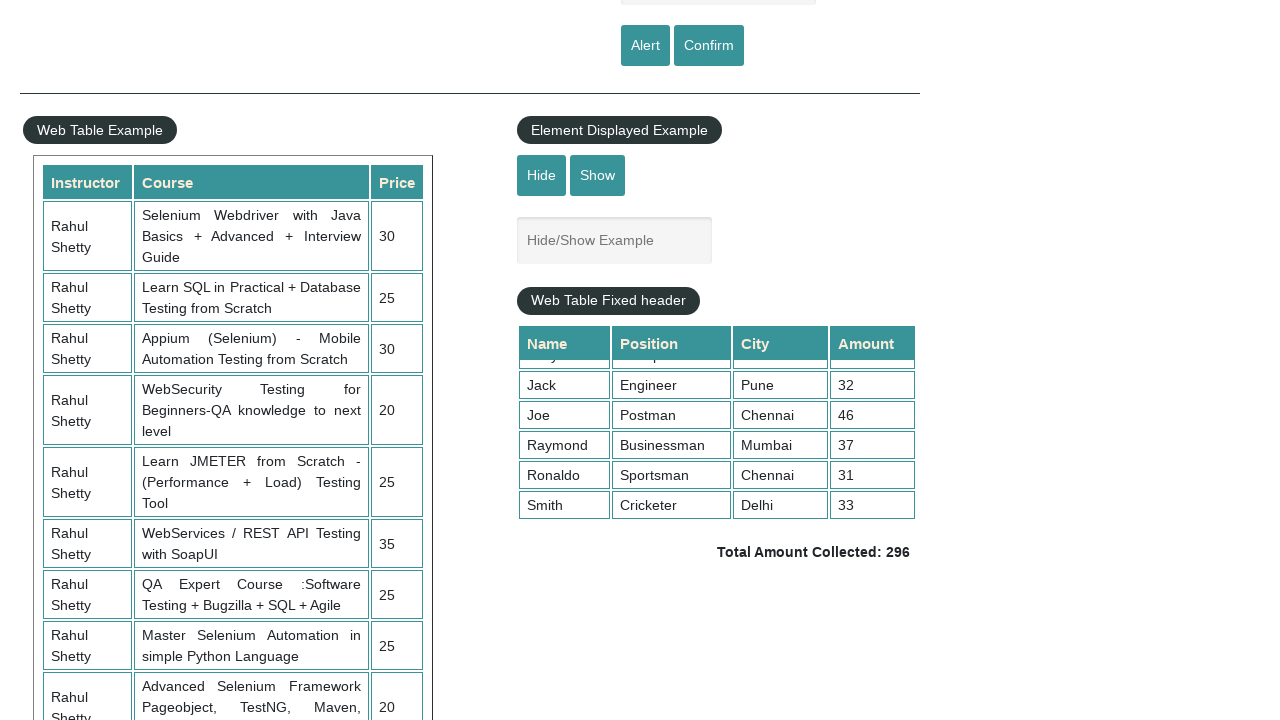

Table data in column 4 became visible
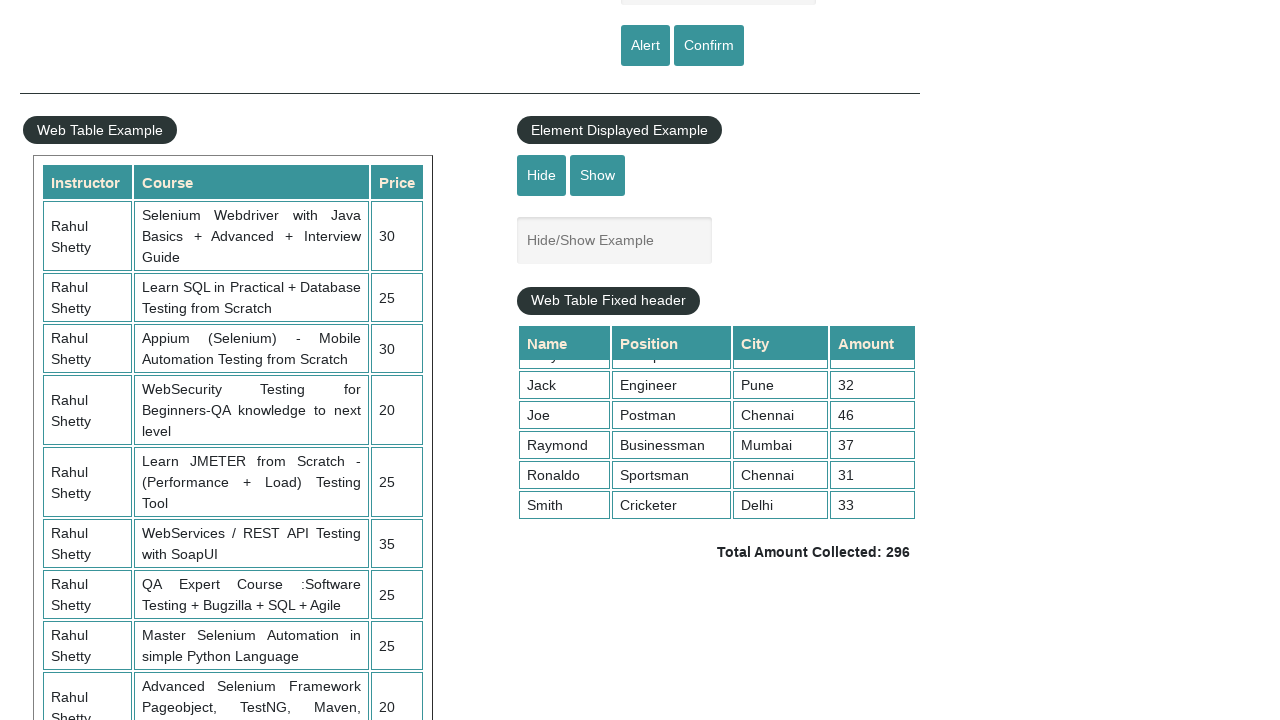

Retrieved all values from column 4 of the table
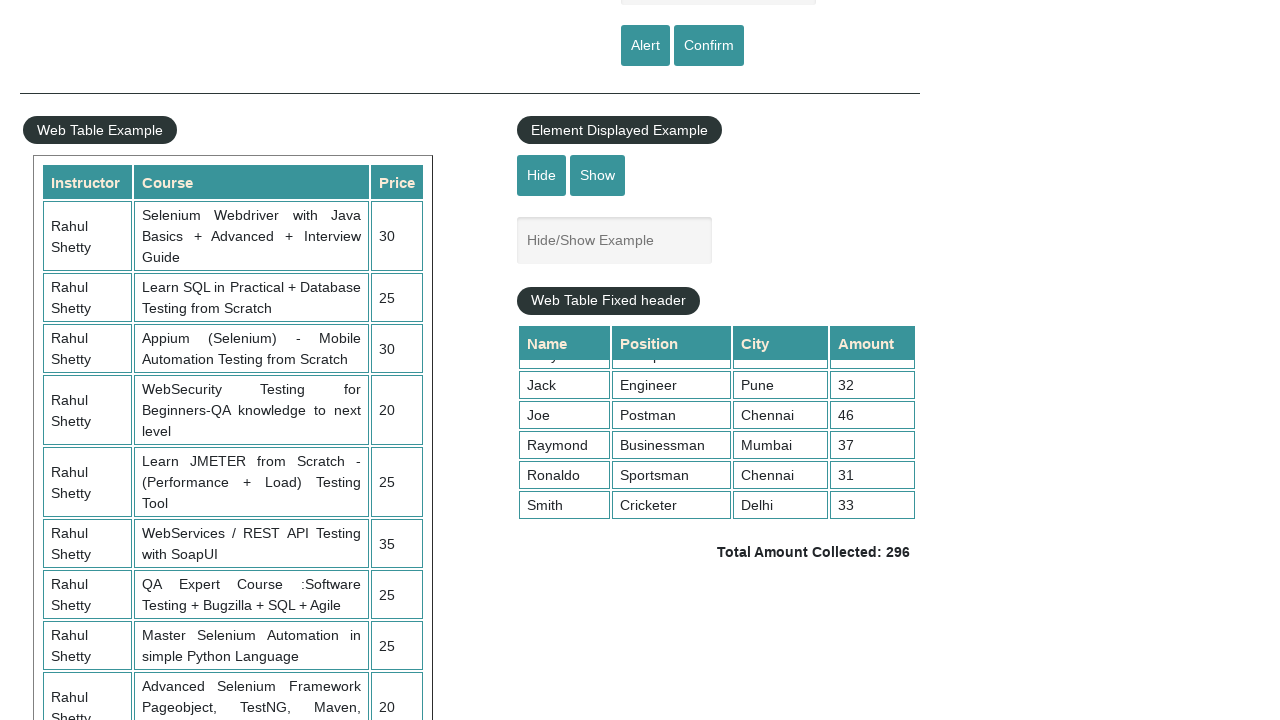

Calculated sum of values in column 4: 296
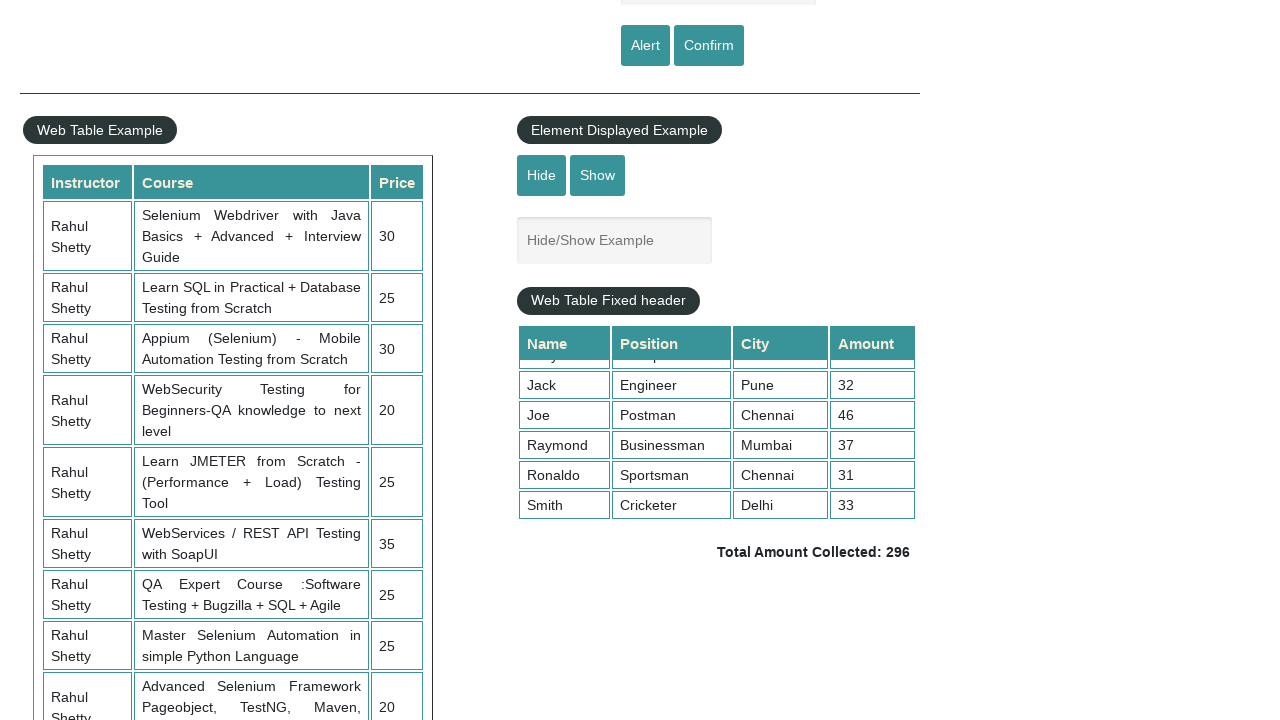

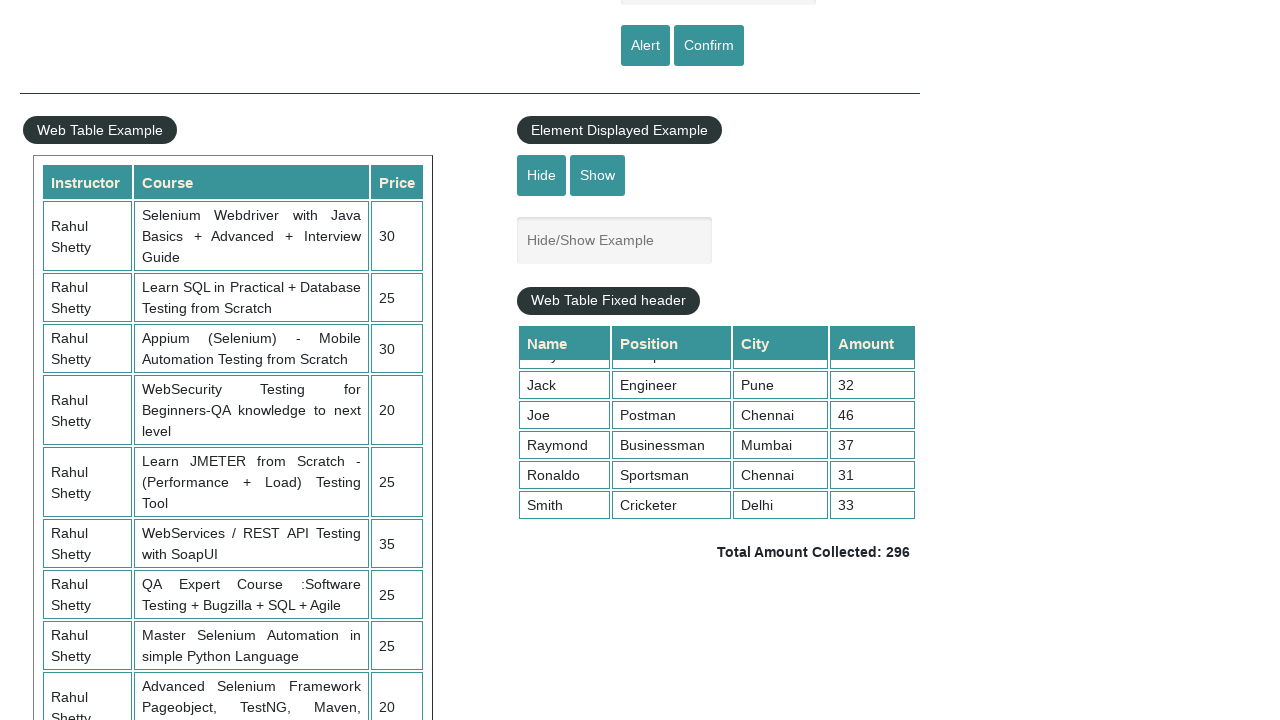